Tests dynamic control functionality by clicking a toggle button to hide a checkbox, waiting for it to disappear, then clicking again to make it reappear and verifying visibility.

Starting URL: https://v1.training-support.net/selenium/dynamic-controls

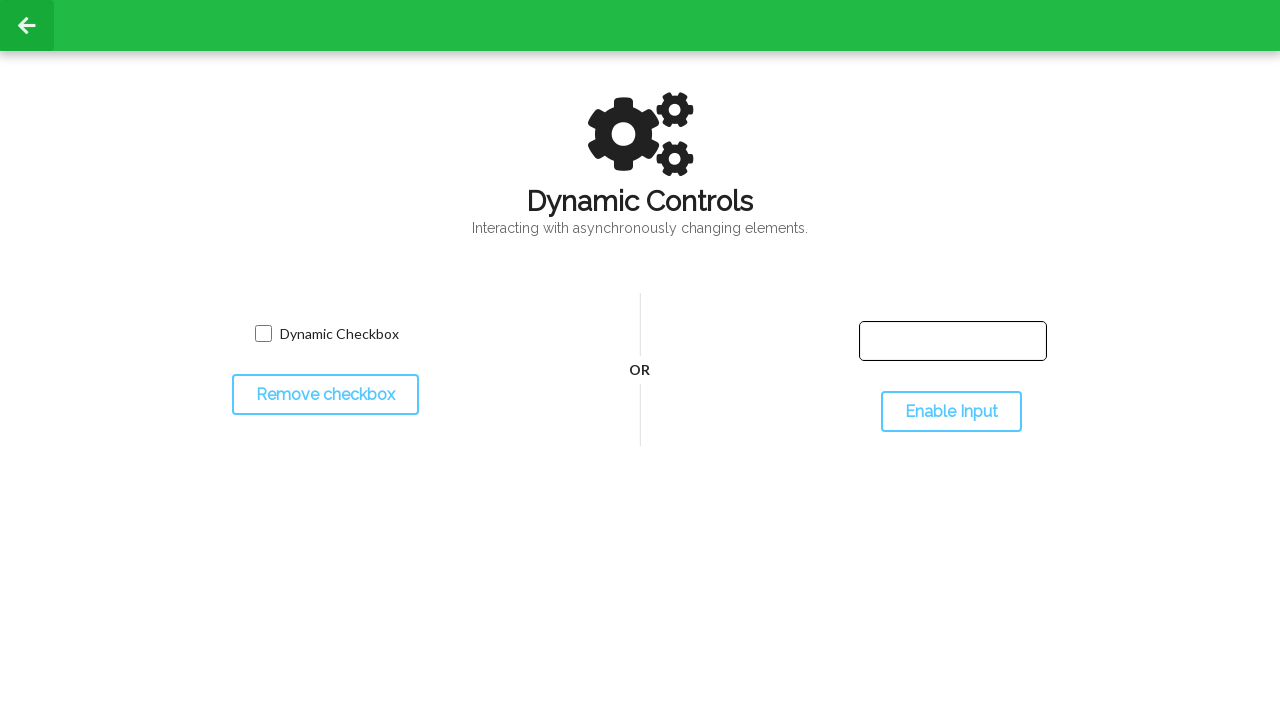

Clicked toggle button to hide the checkbox at (325, 395) on #toggleCheckbox
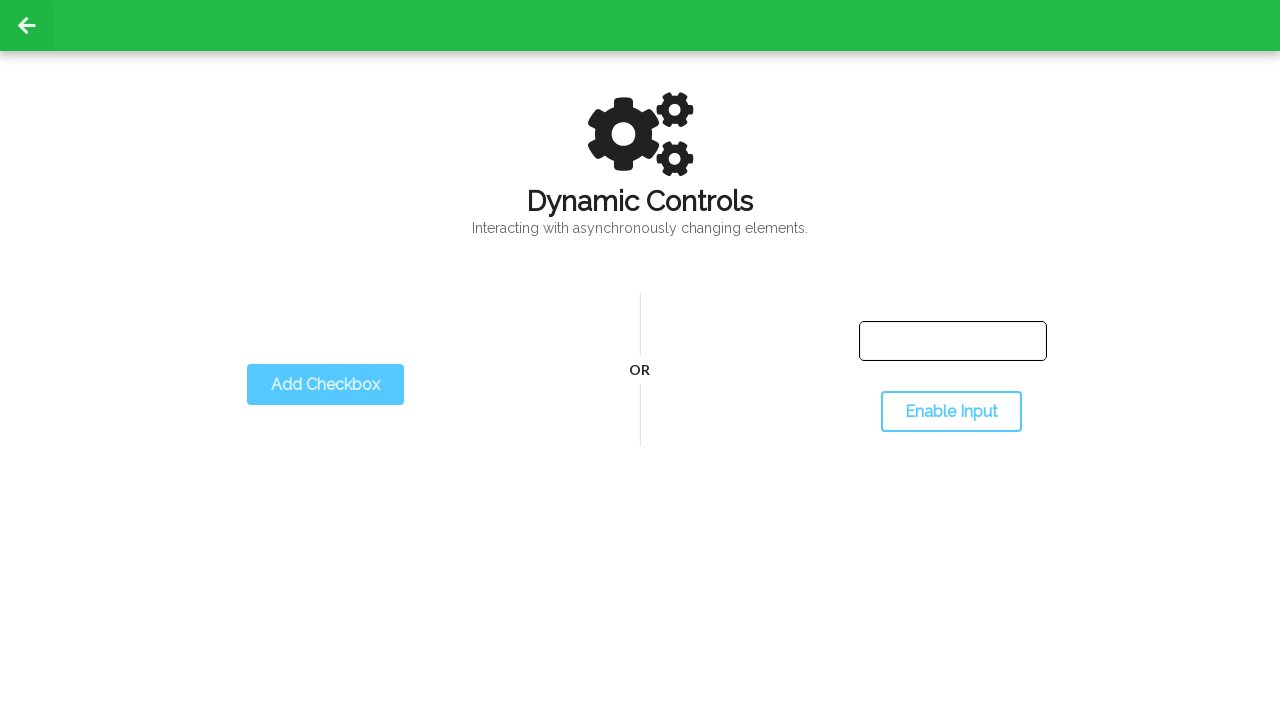

Checkbox successfully hidden
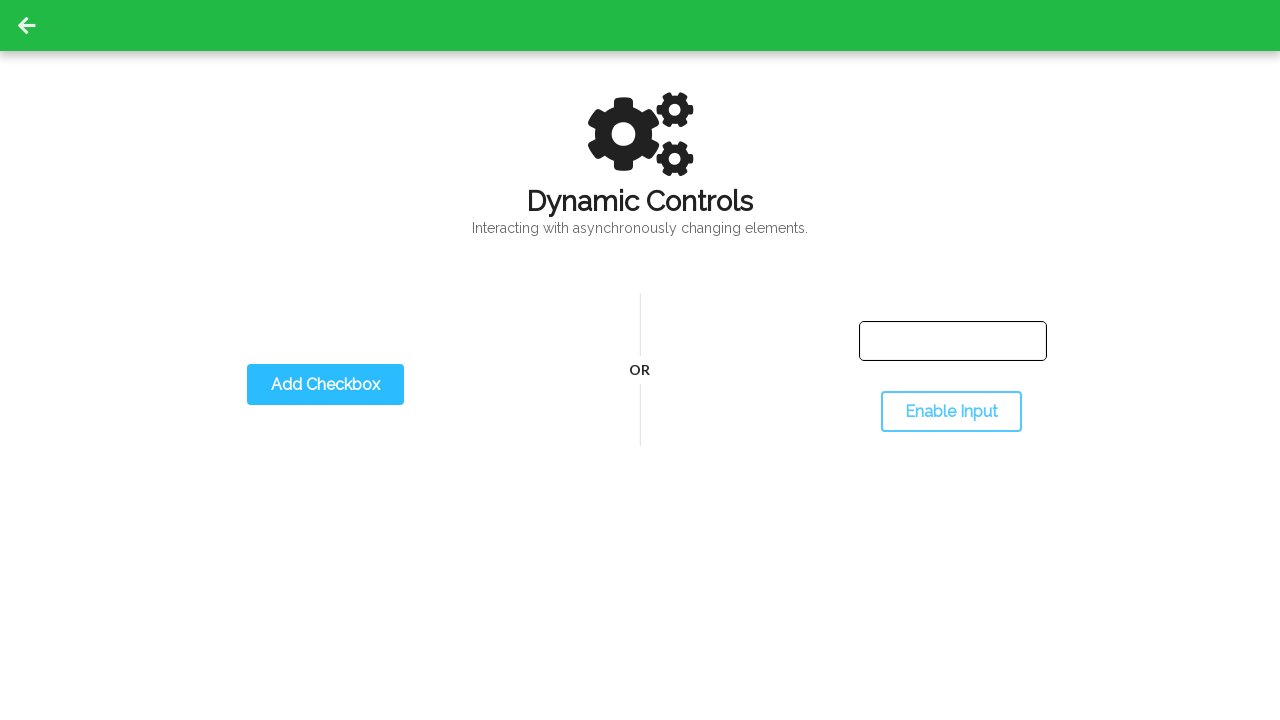

Clicked toggle button to show the checkbox at (325, 385) on #toggleCheckbox
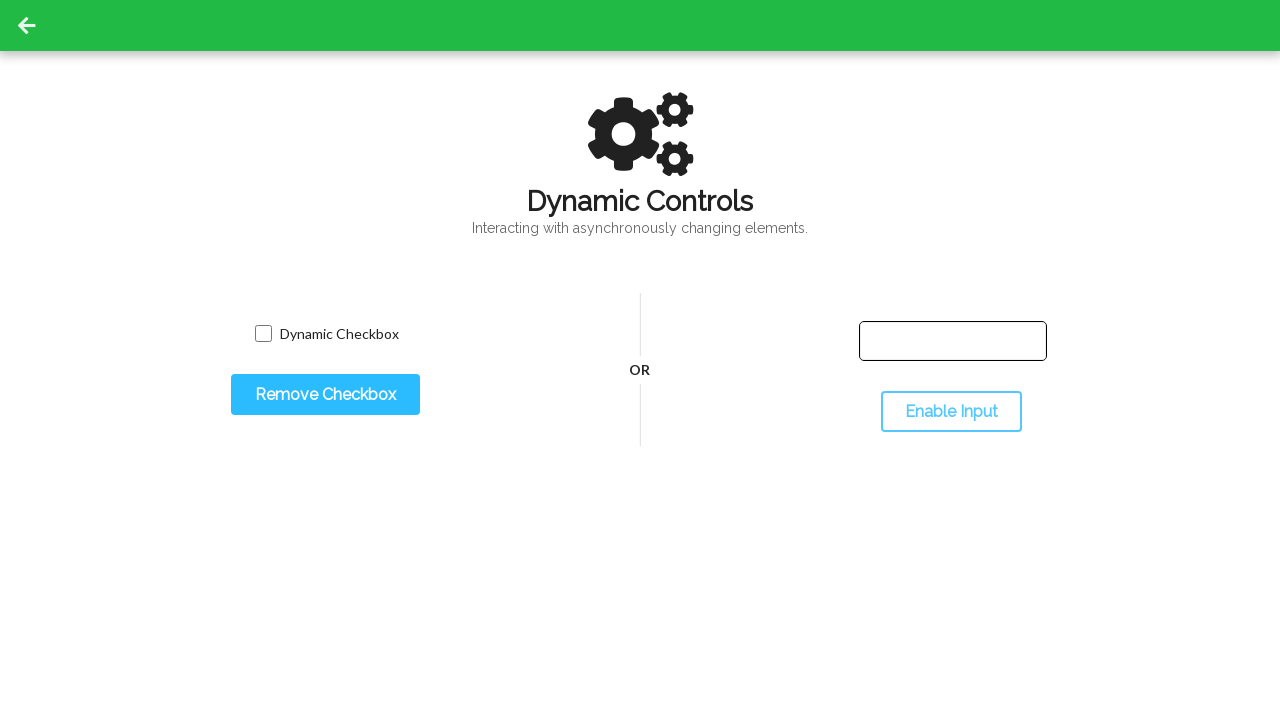

Checkbox successfully reappeared
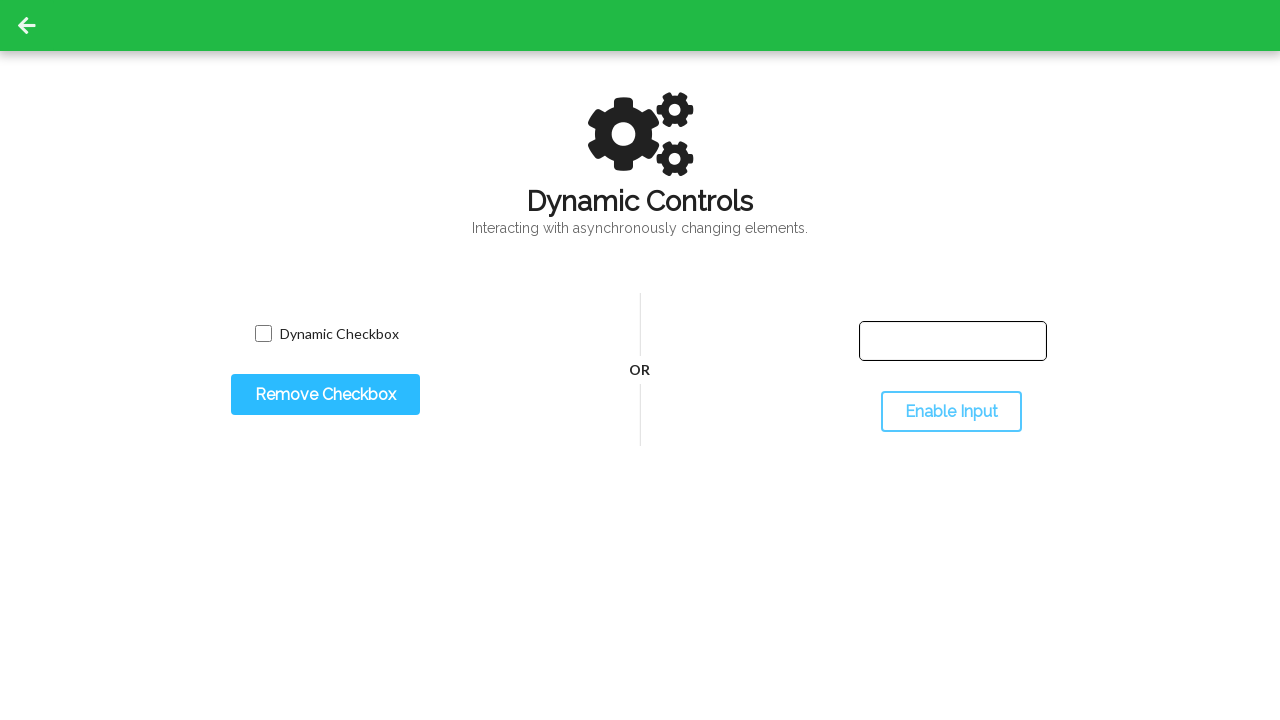

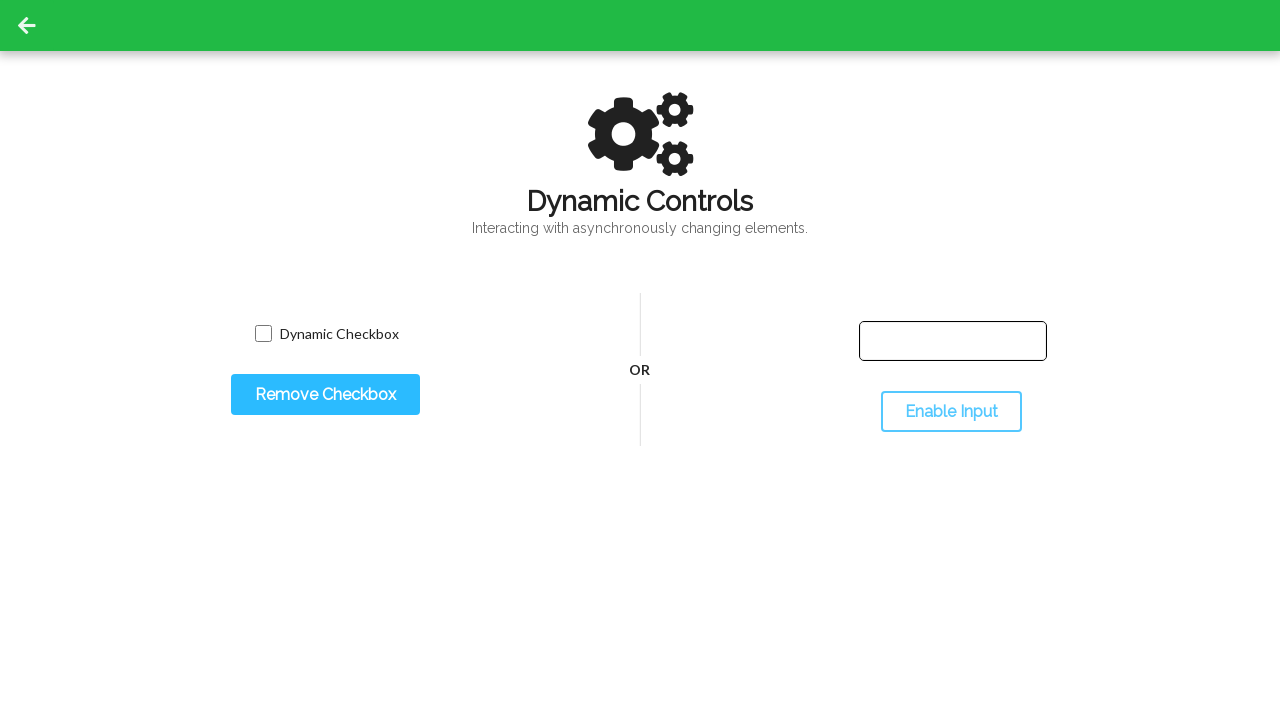